Fills out a form with first name, last name, and email fields, then submits the form

Starting URL: https://secure-retreat-92358.herokuapp.com/

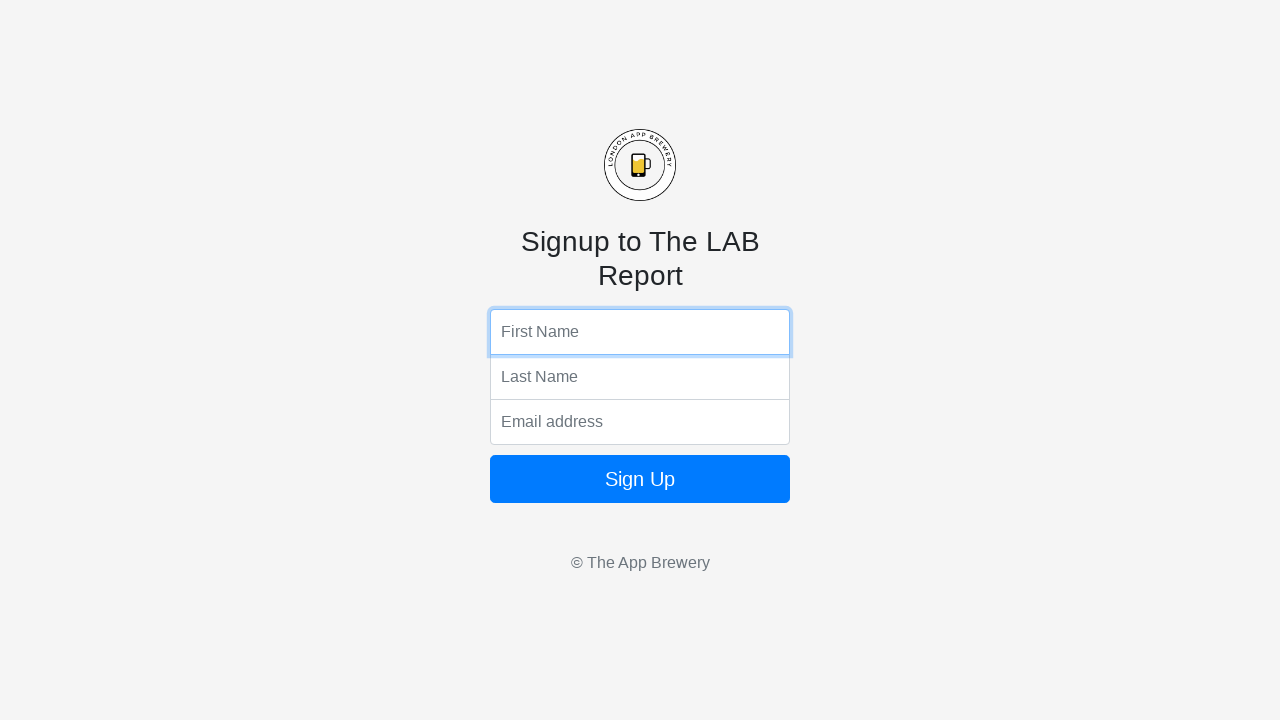

Filled first name field with 'John' on input[name='fName']
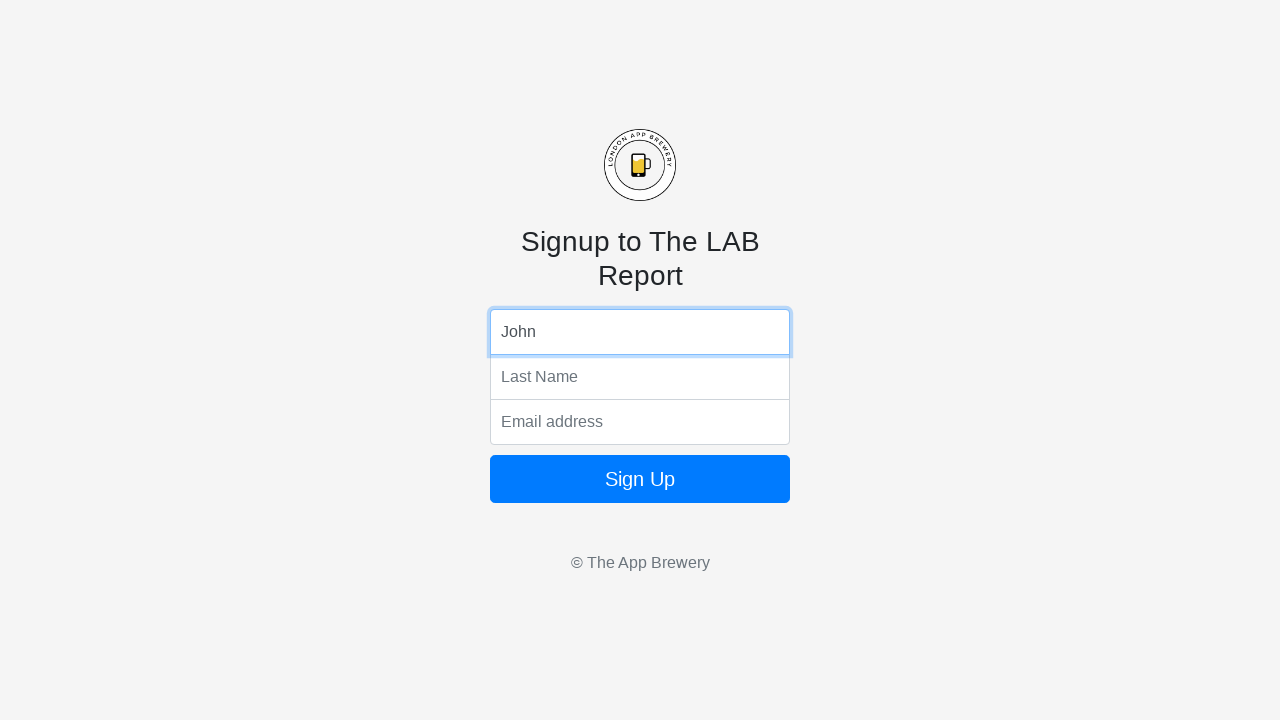

Filled last name field with 'Smith' on input[name='lName']
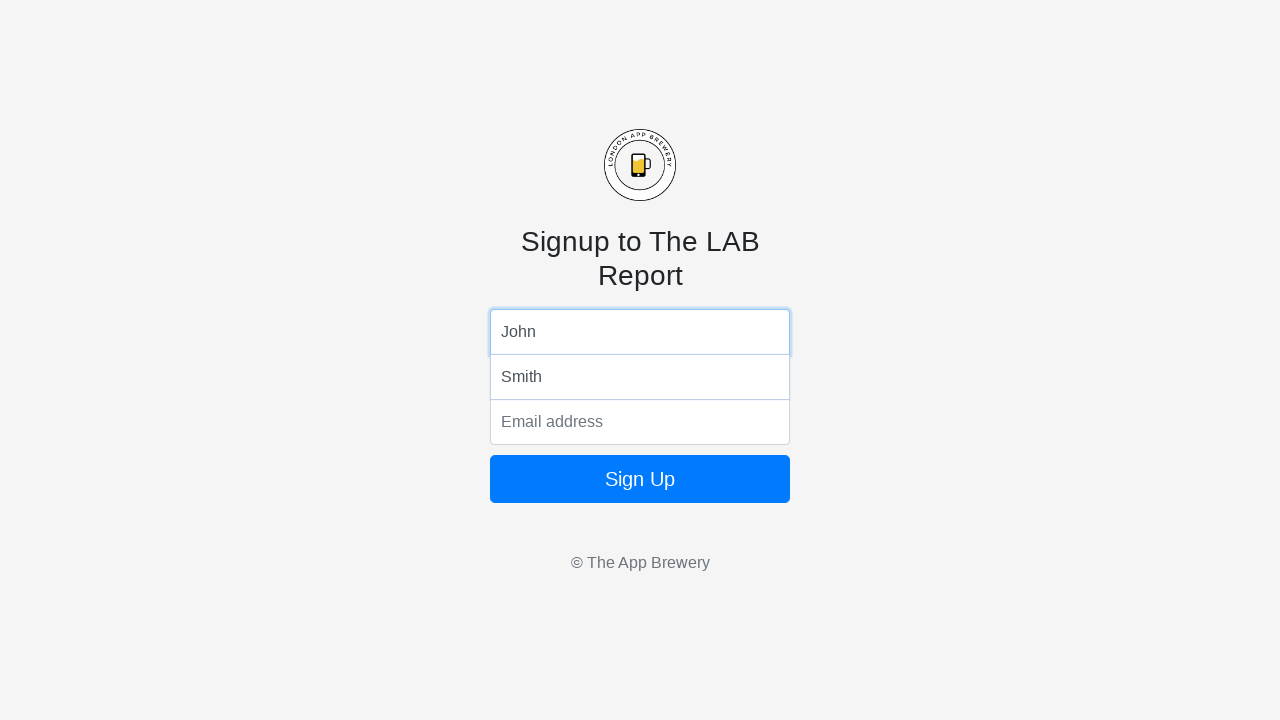

Filled email field with 'john.smith@example.com' on input[name='email']
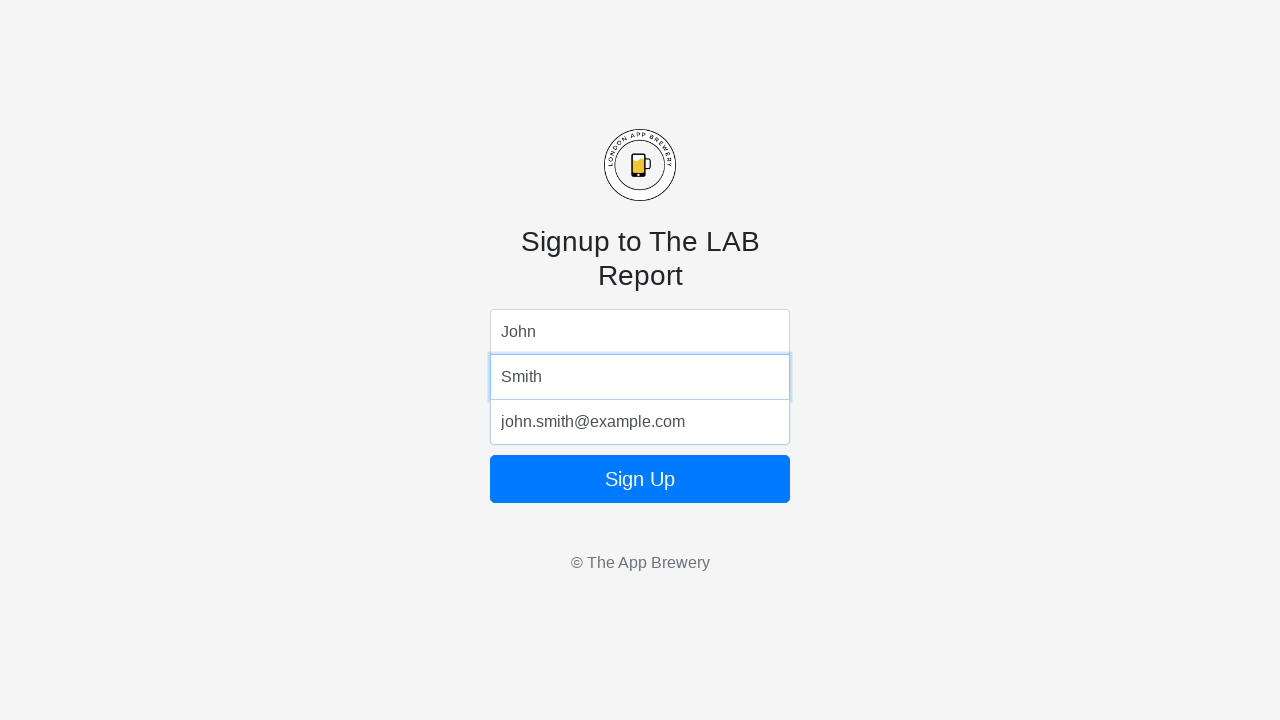

Clicked submit button at (640, 479) on .btn
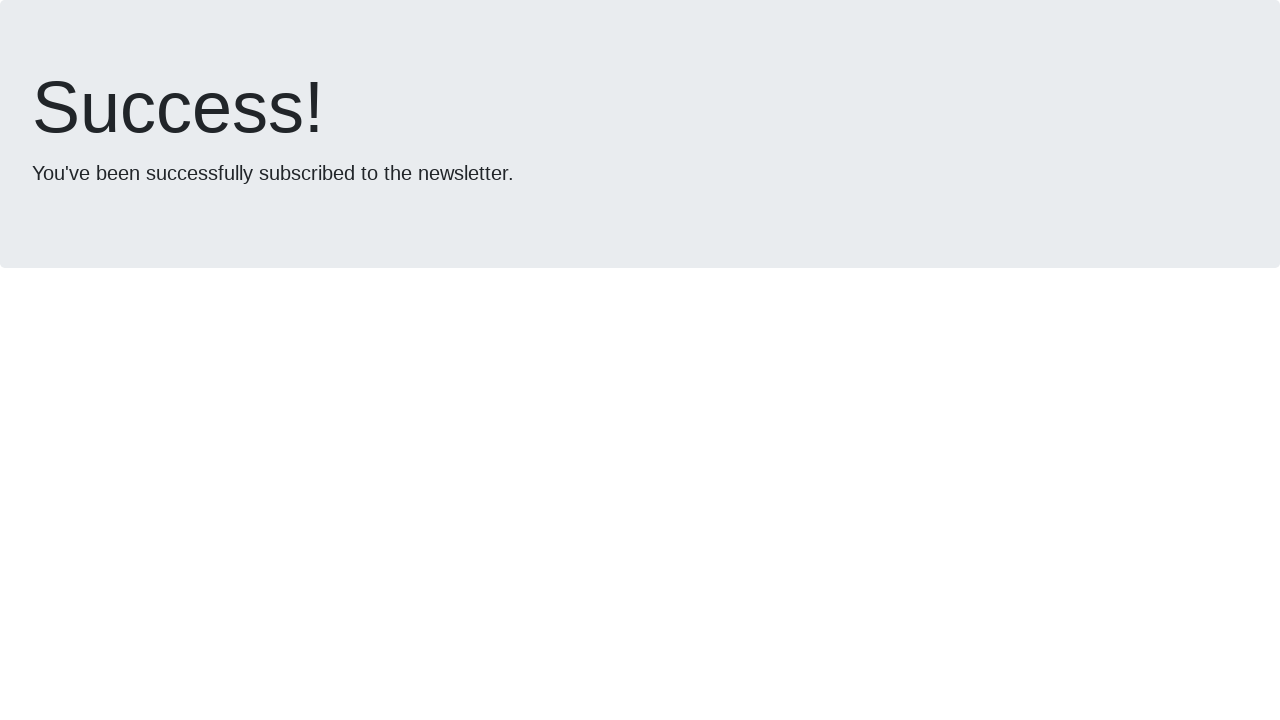

Waited 4000ms for form submission to complete
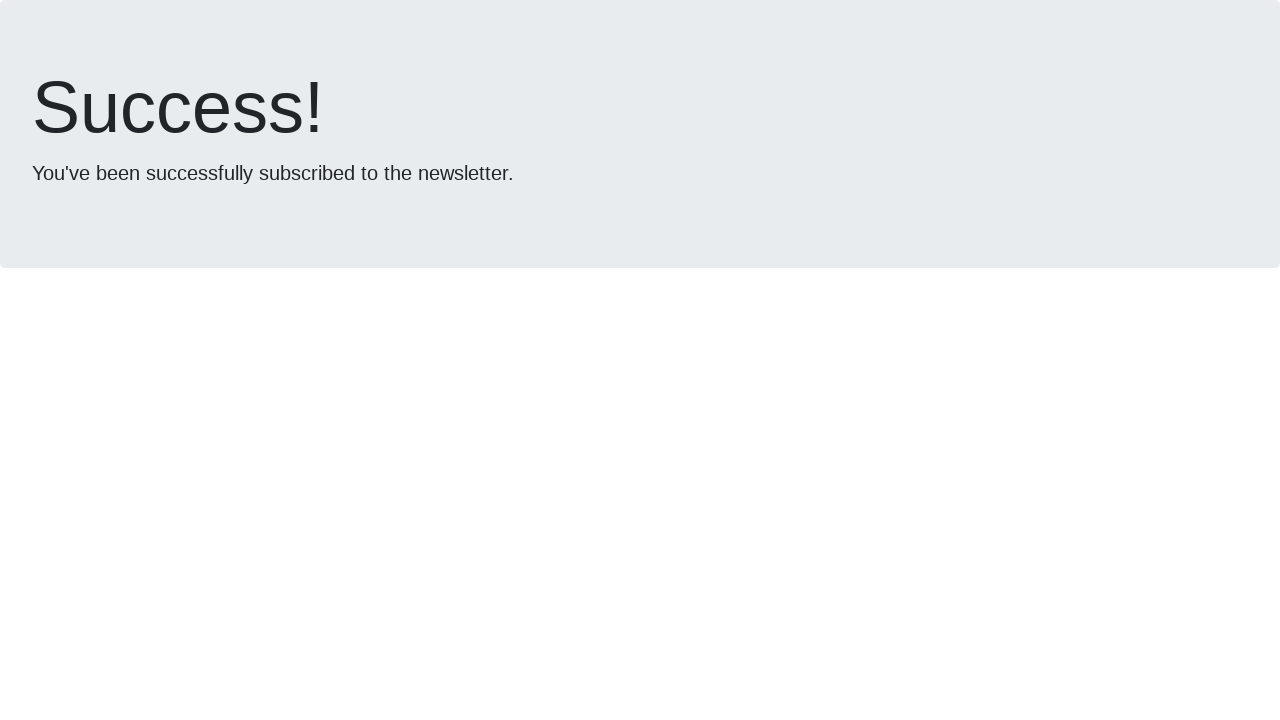

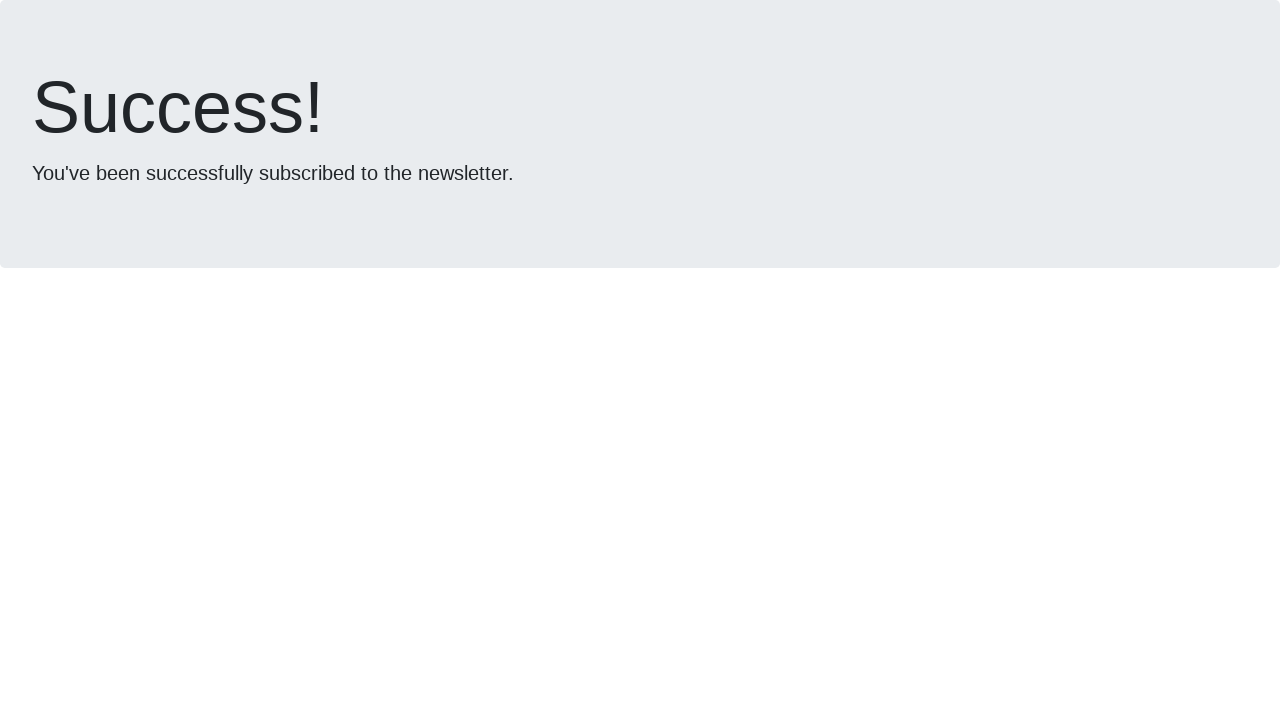